Fills out a contact form with name, email, phone number, address and selects gender on a test automation practice website

Starting URL: https://testautomationpractice.blogspot.com/

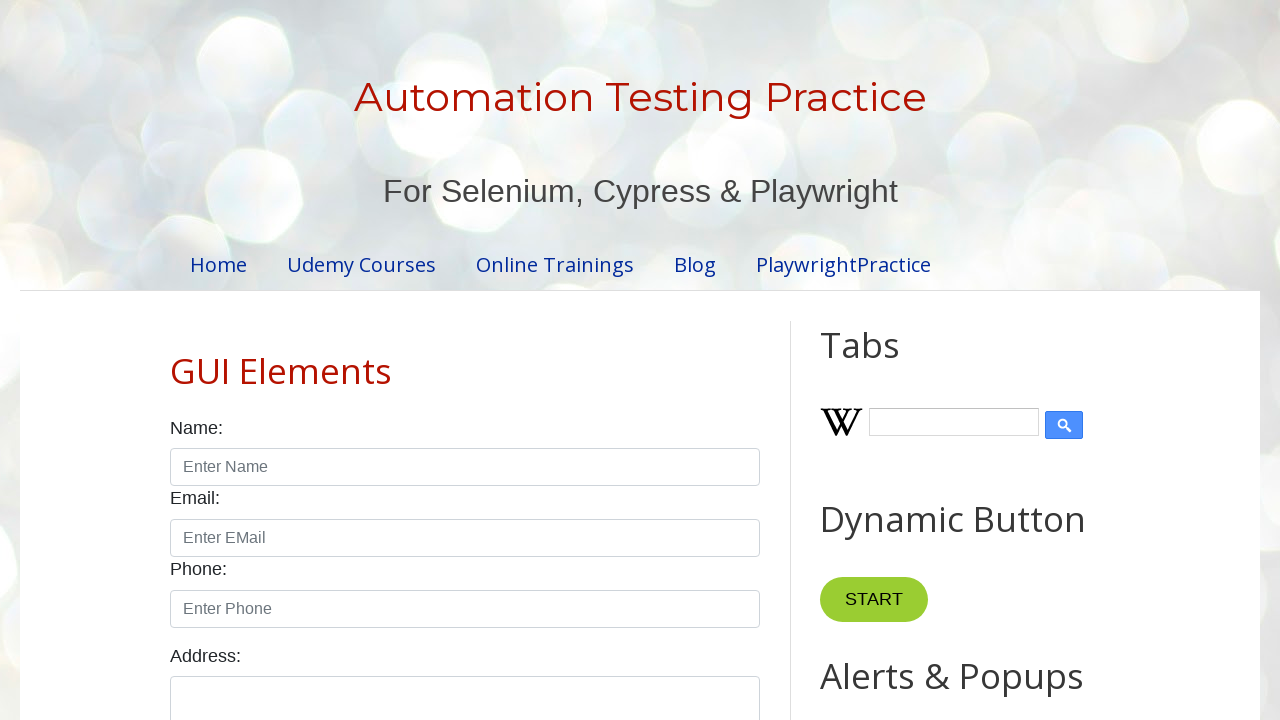

Navigated to test automation practice website
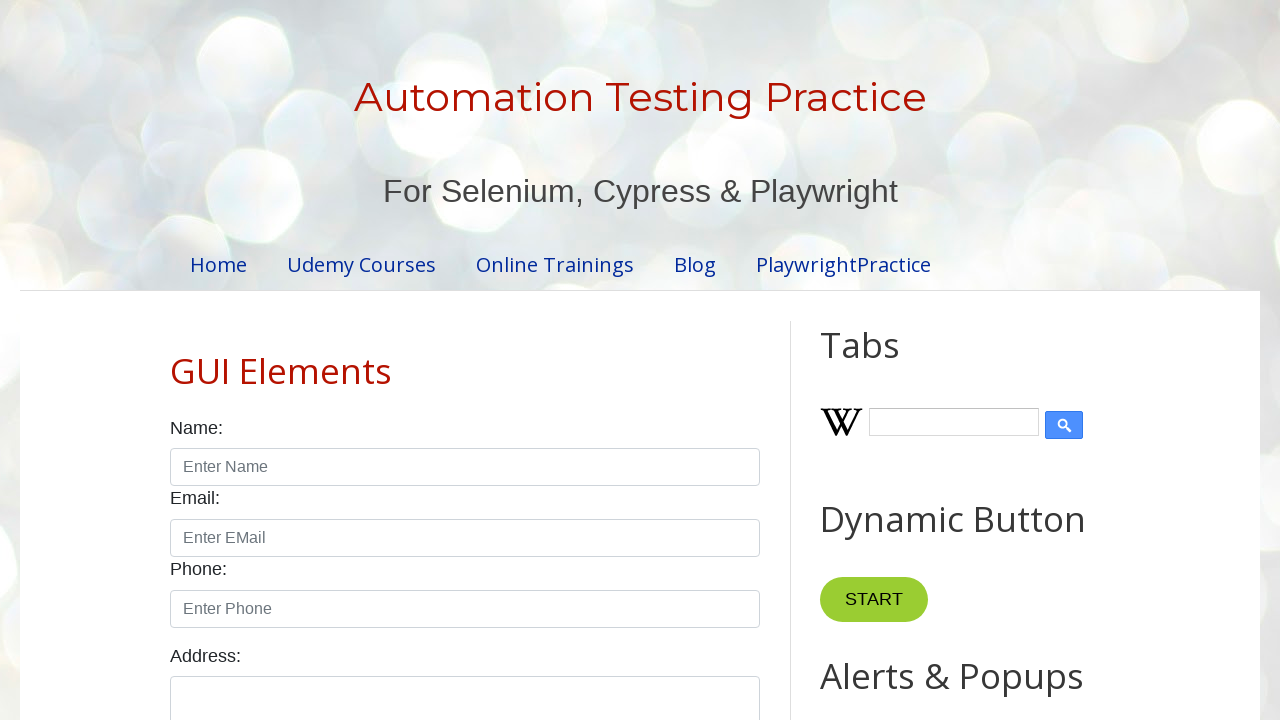

Filled name field with 'Kumaran' on //input[starts-with(@id,'name')]
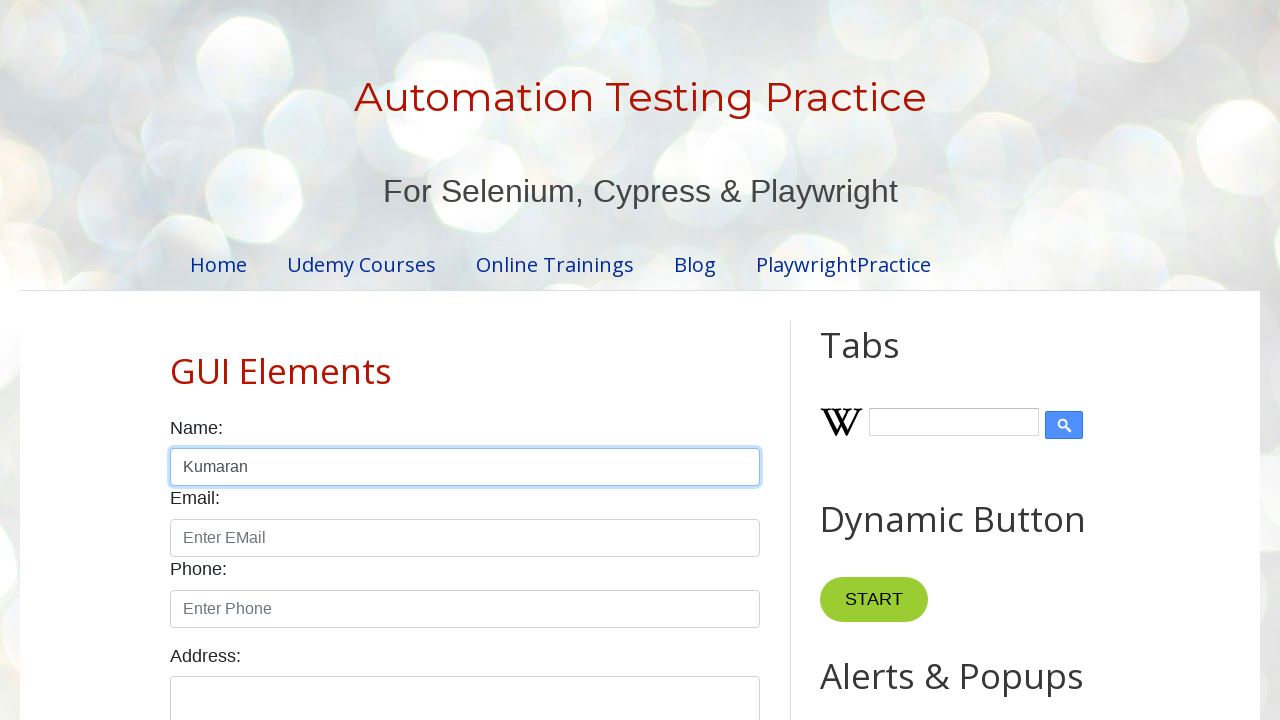

Filled email field with 'kumaran@gmail.com' on //input[starts-with(@id,'email')]
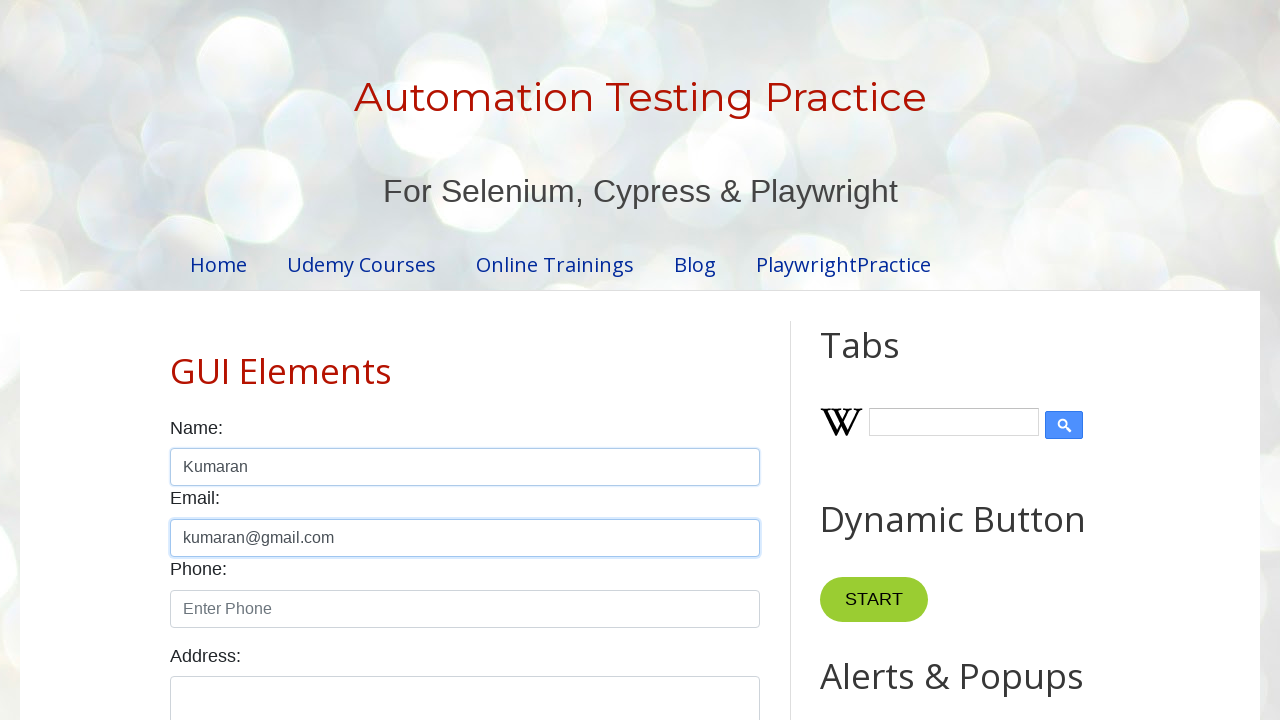

Filled phone number field with '9578603546' on //input[starts-with(@id,'phone')]
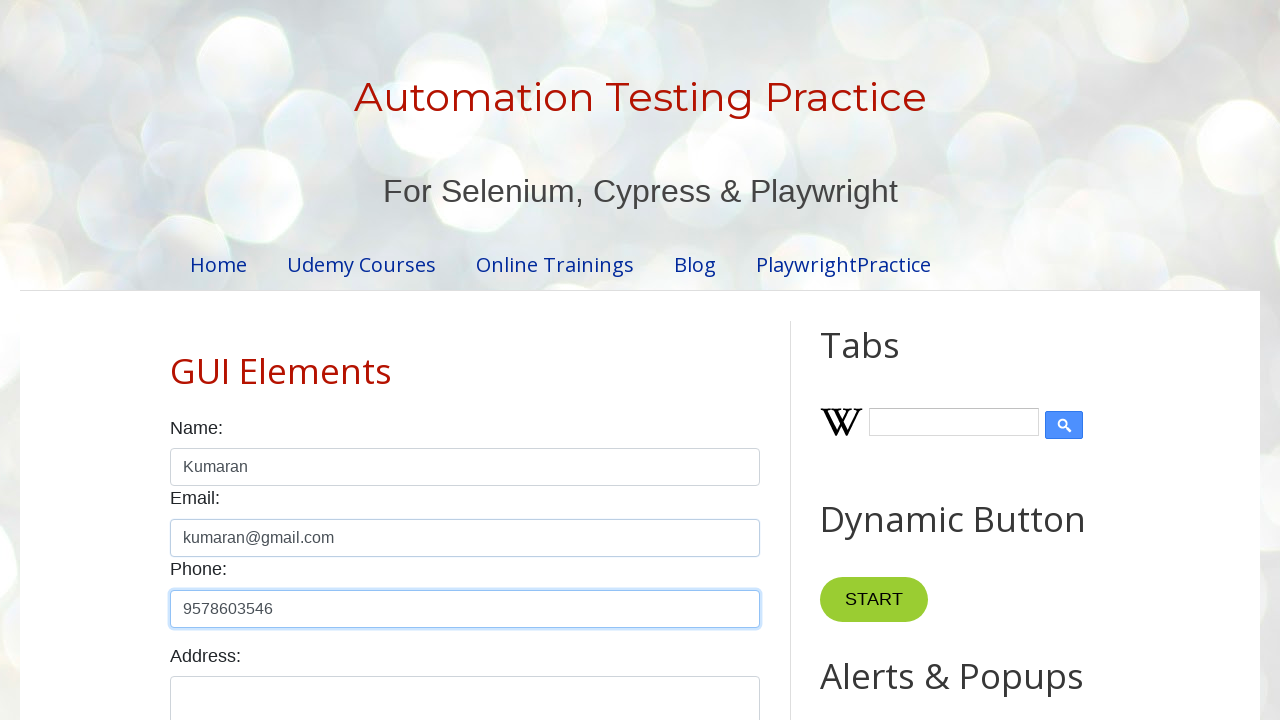

Filled address field with 'Salem' on //textarea[starts-with(@id,'textarea')]
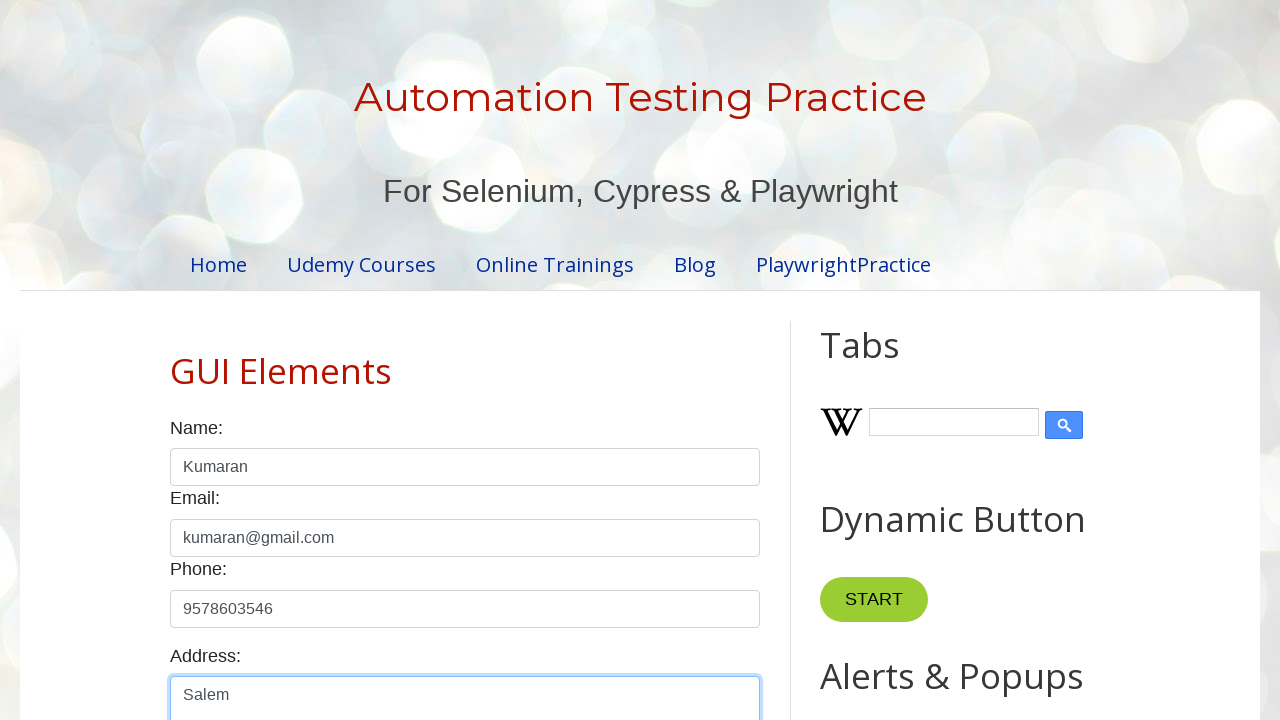

Selected male gender radio button at (176, 360) on xpath=//input[@id='male']
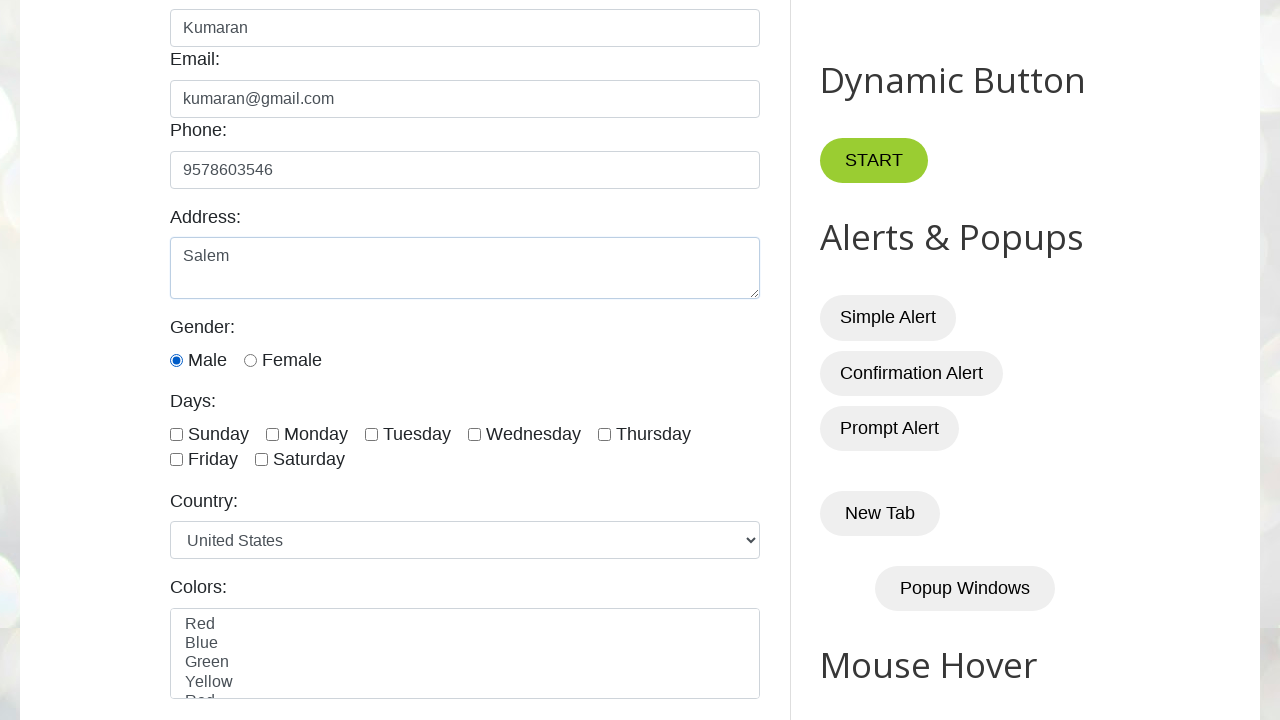

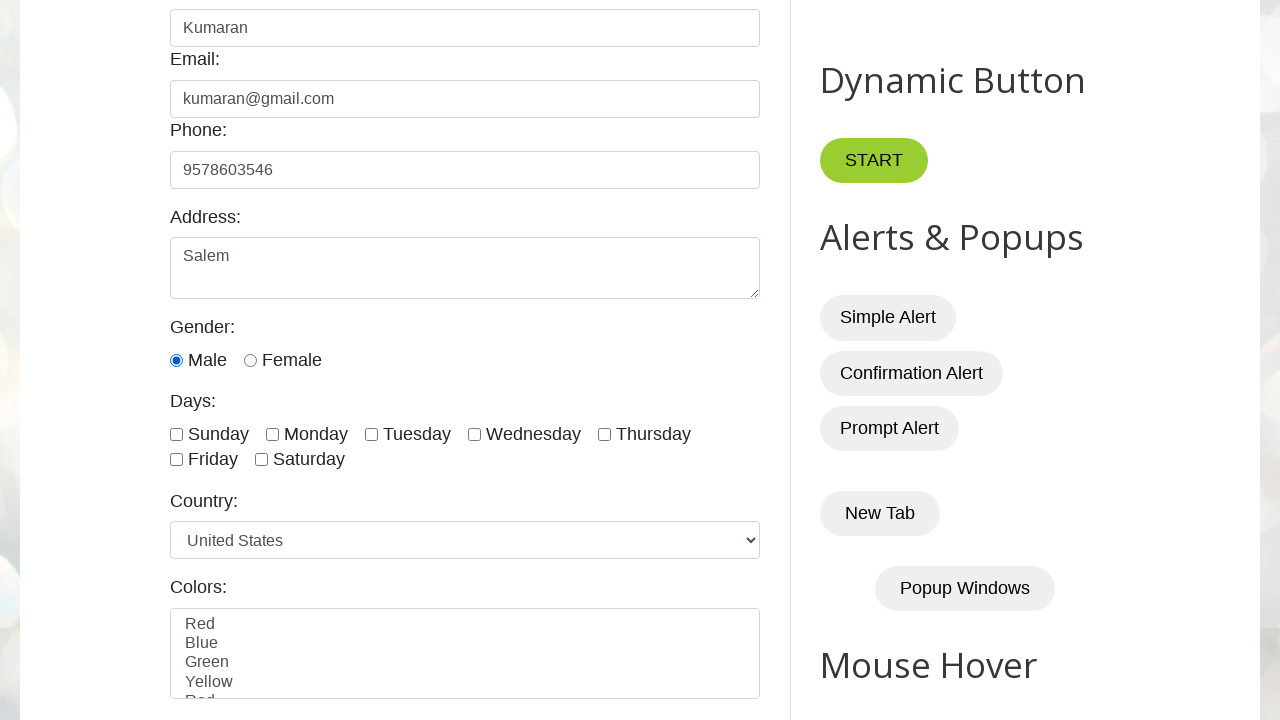